Tests that entered text is trimmed when editing a todo item

Starting URL: https://demo.playwright.dev/todomvc

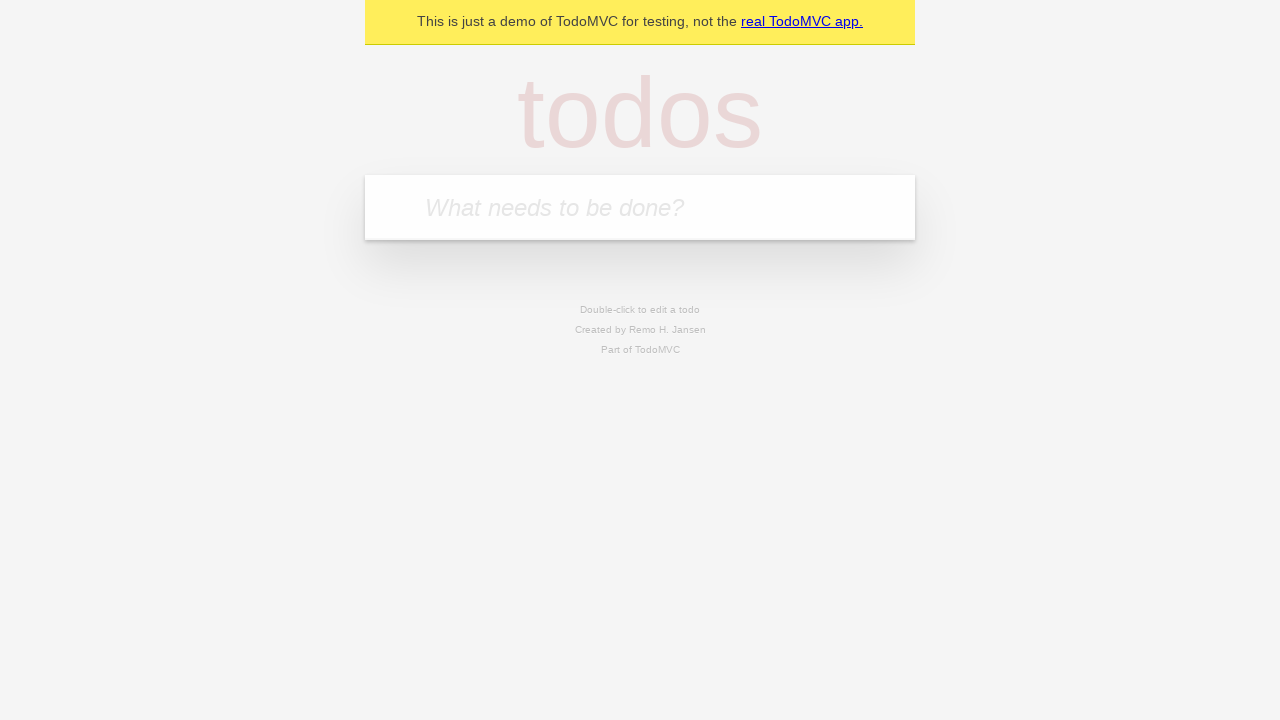

Filled todo input with 'buy some cheese' on internal:attr=[placeholder="What needs to be done?"i]
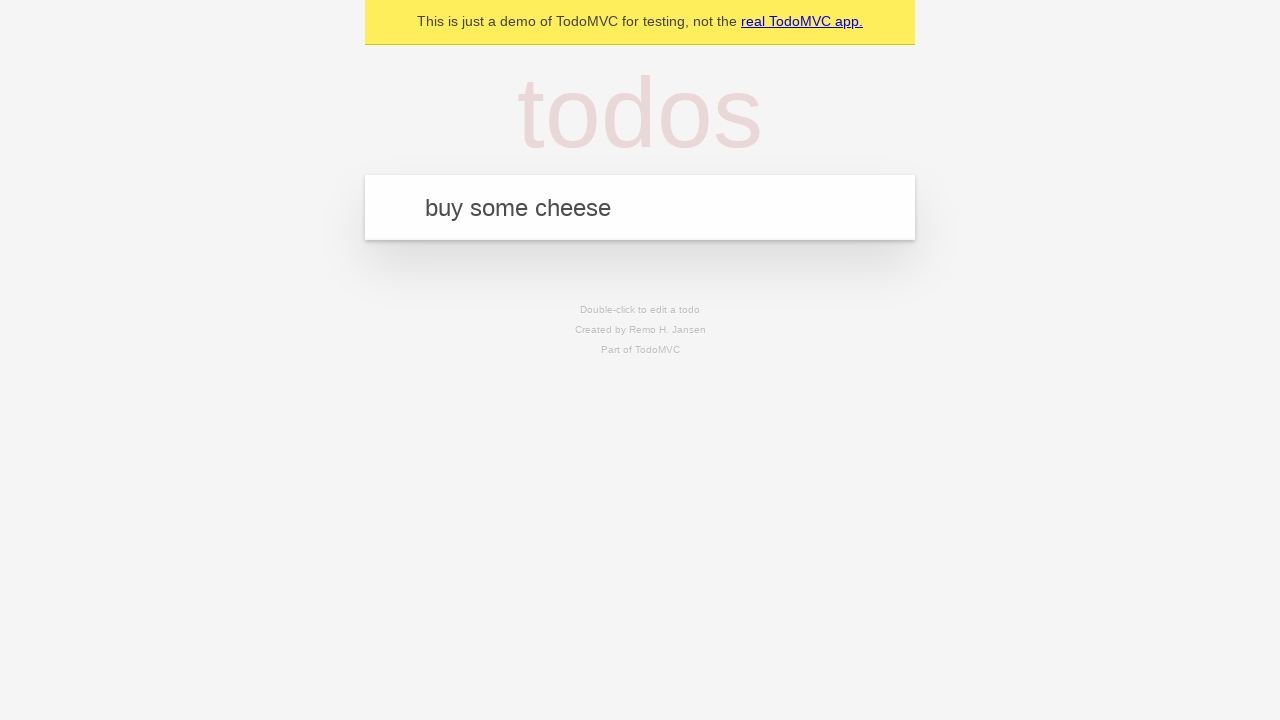

Pressed Enter to create first todo on internal:attr=[placeholder="What needs to be done?"i]
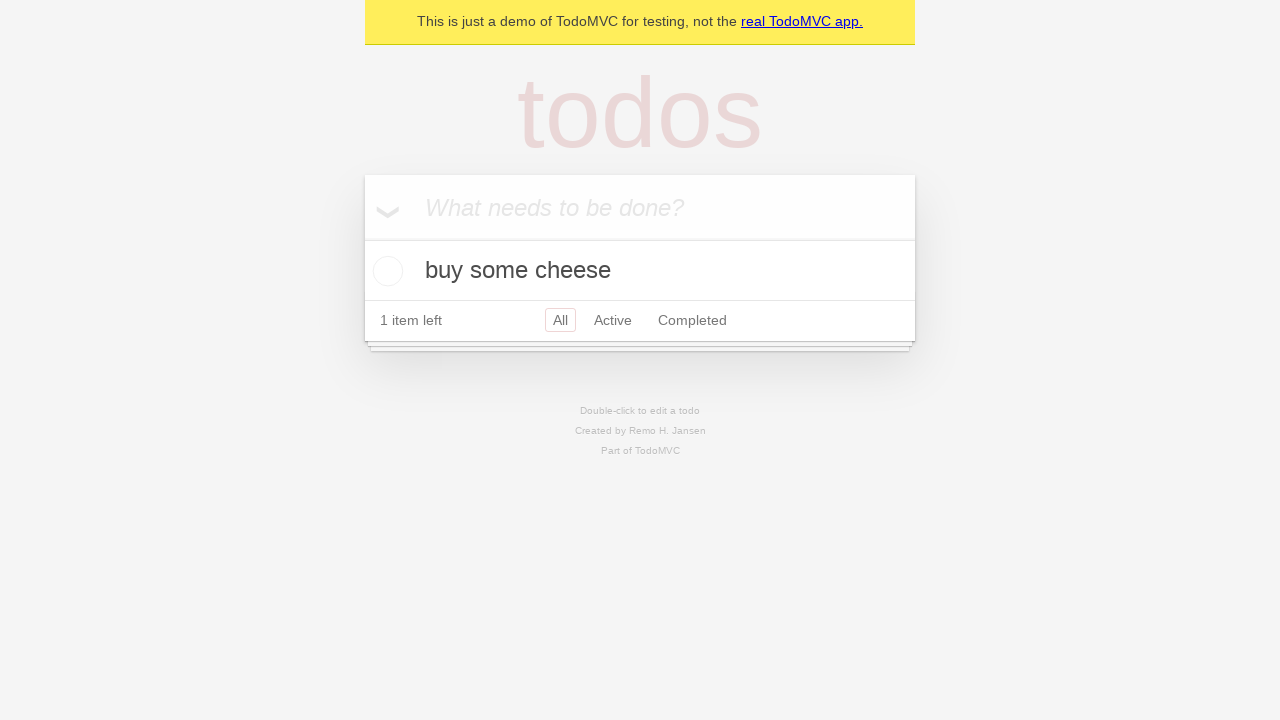

Filled todo input with 'feed the cat' on internal:attr=[placeholder="What needs to be done?"i]
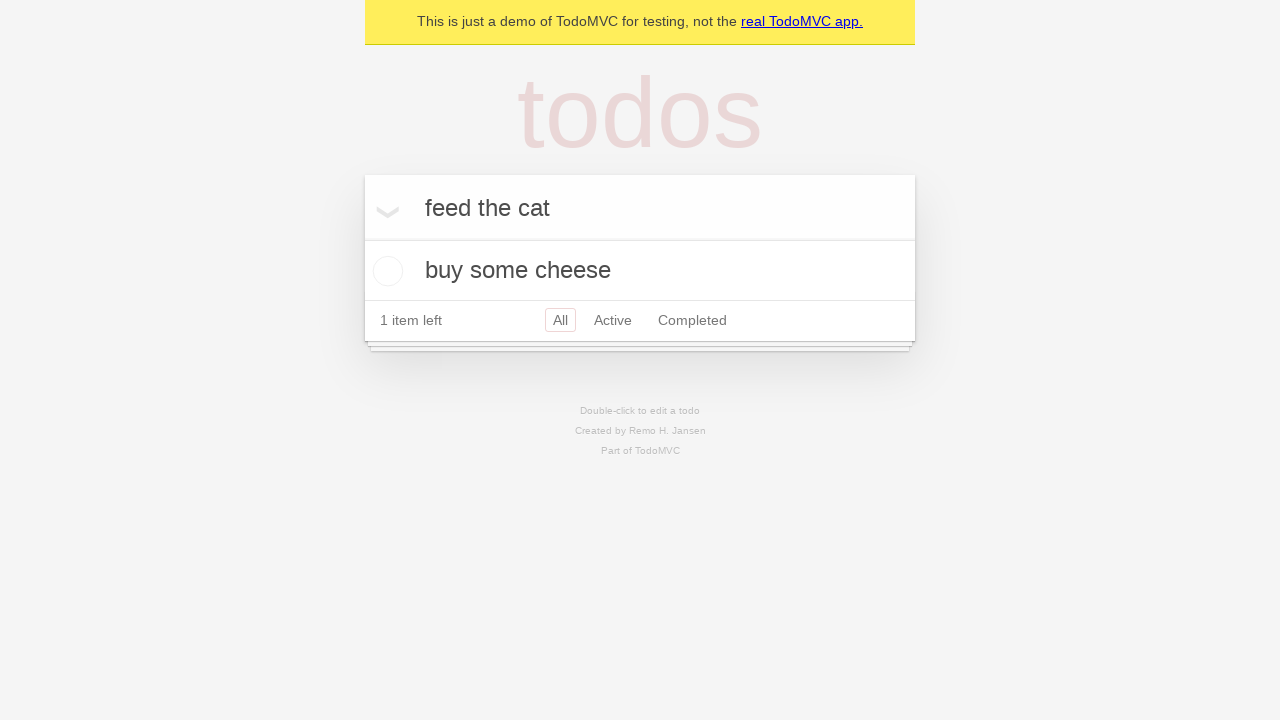

Pressed Enter to create second todo on internal:attr=[placeholder="What needs to be done?"i]
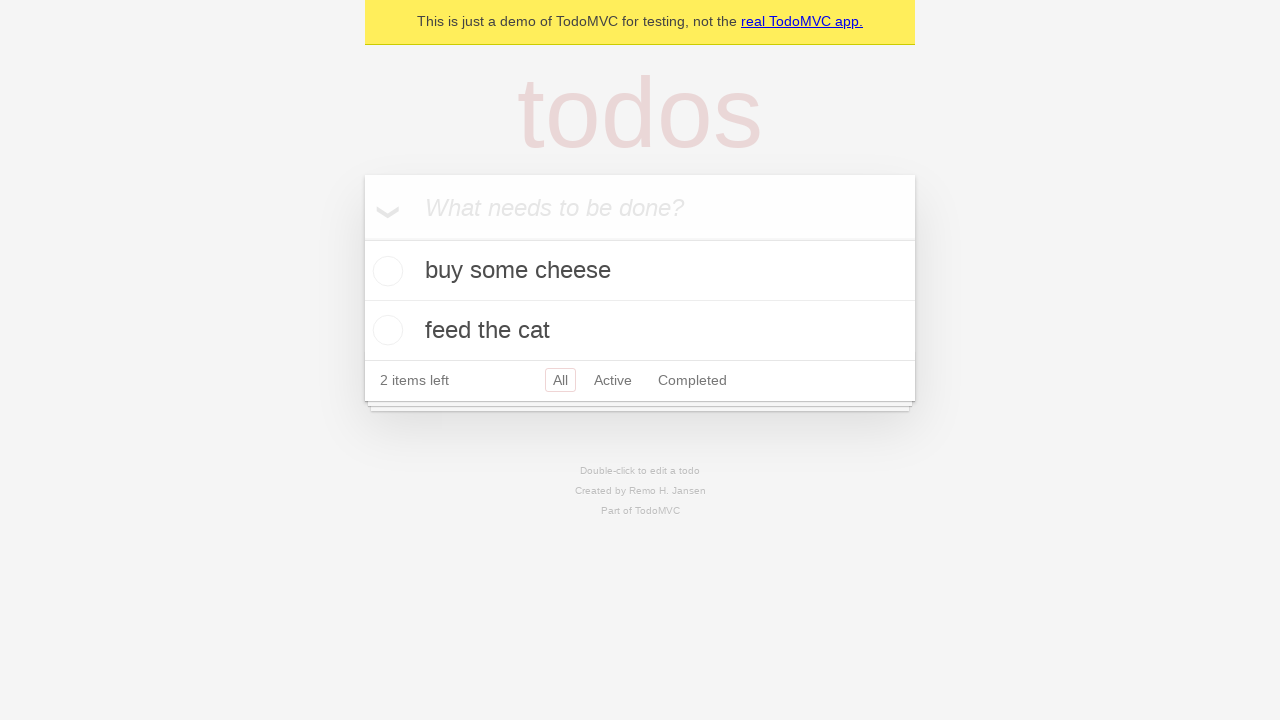

Filled todo input with 'book a doctors appointment' on internal:attr=[placeholder="What needs to be done?"i]
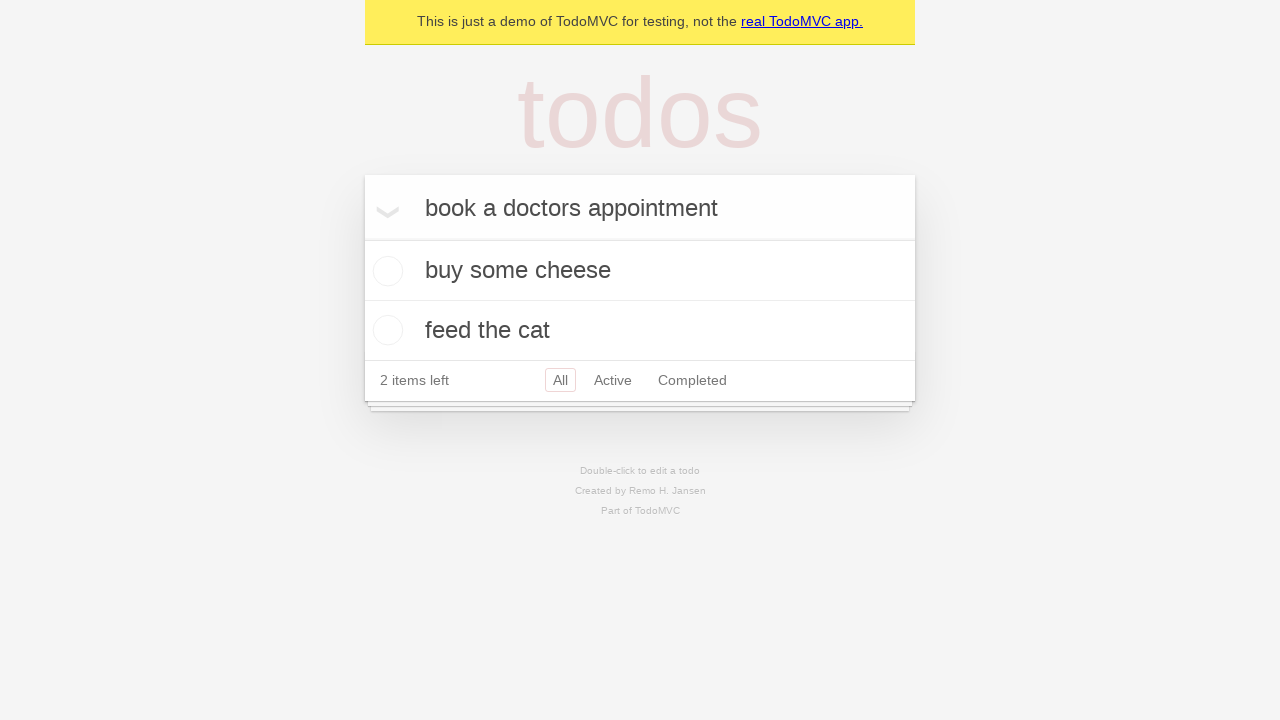

Pressed Enter to create third todo on internal:attr=[placeholder="What needs to be done?"i]
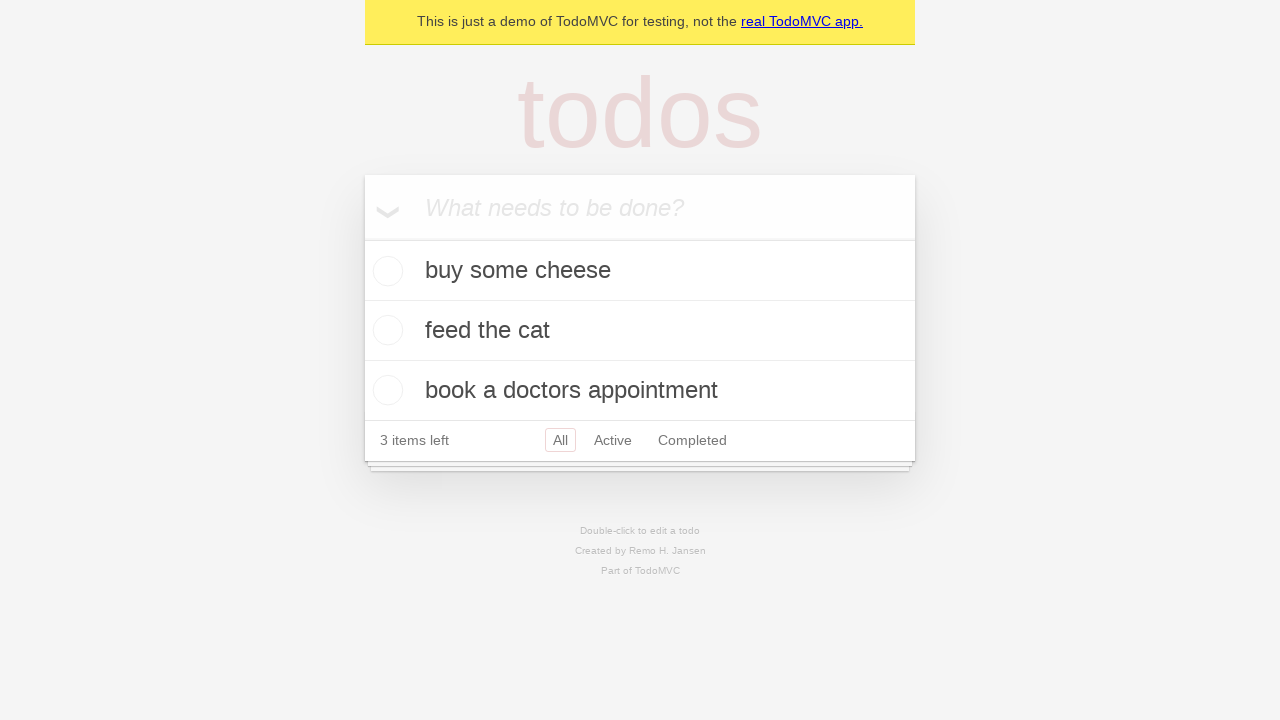

Double-clicked second todo item to enter edit mode at (640, 331) on internal:testid=[data-testid="todo-item"s] >> nth=1
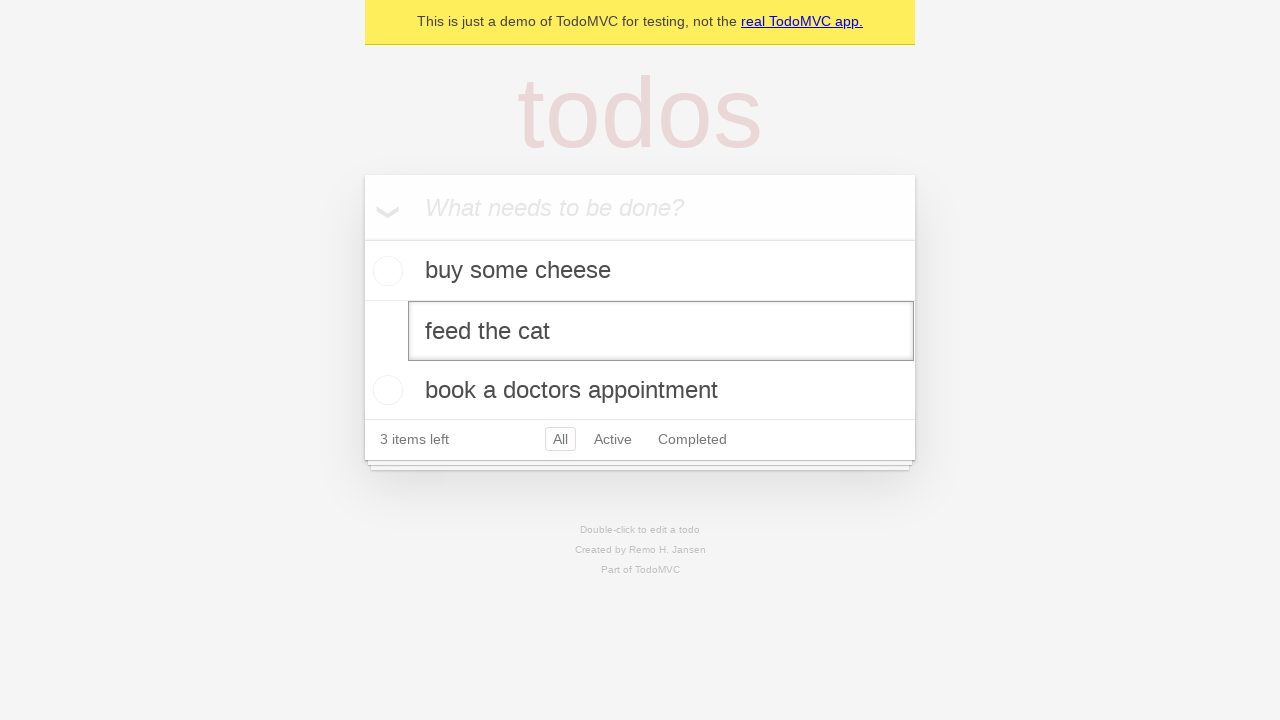

Filled edit textbox with '    buy some sausages    ' (with leading and trailing spaces) on internal:testid=[data-testid="todo-item"s] >> nth=1 >> internal:role=textbox[nam
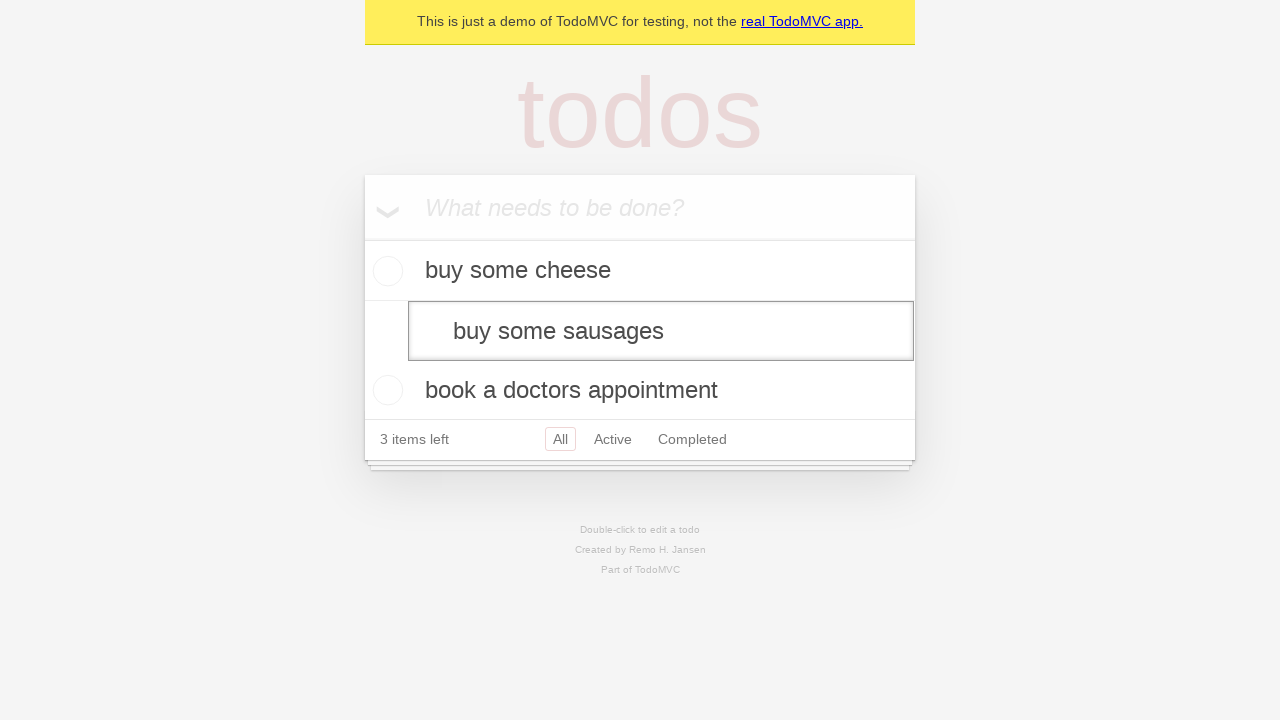

Pressed Enter to save edited todo with spaces trimmed on internal:testid=[data-testid="todo-item"s] >> nth=1 >> internal:role=textbox[nam
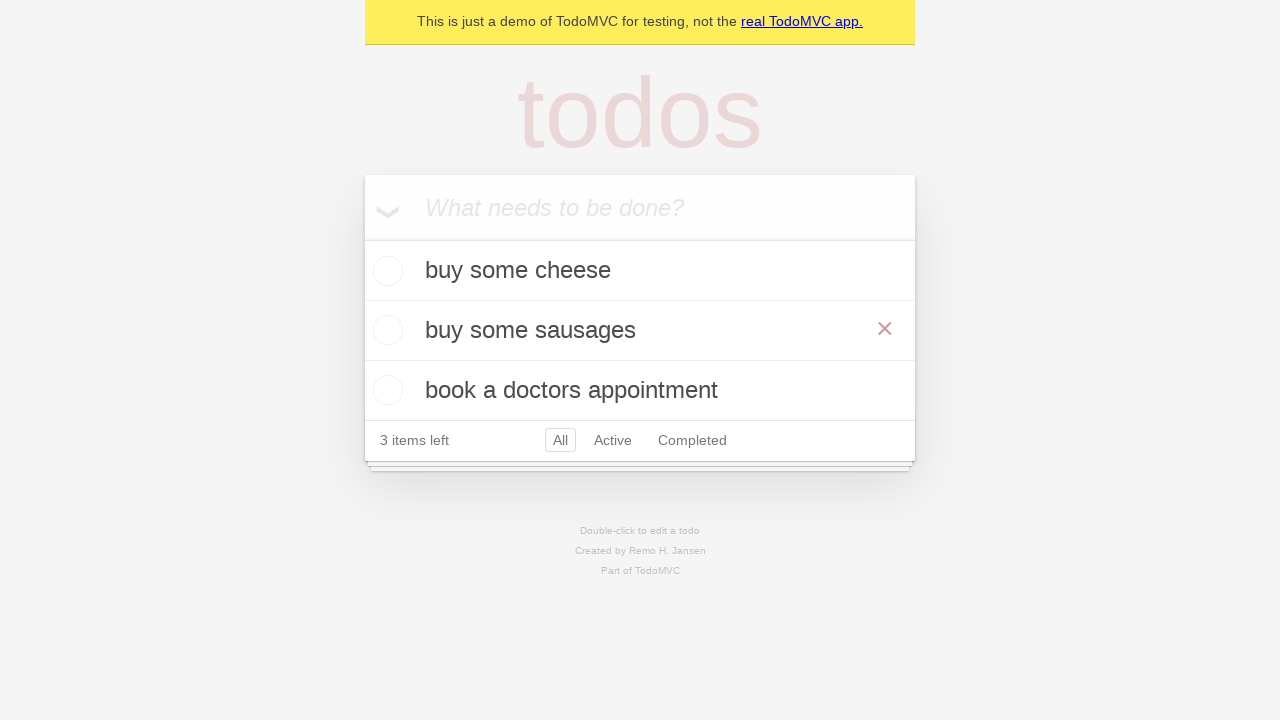

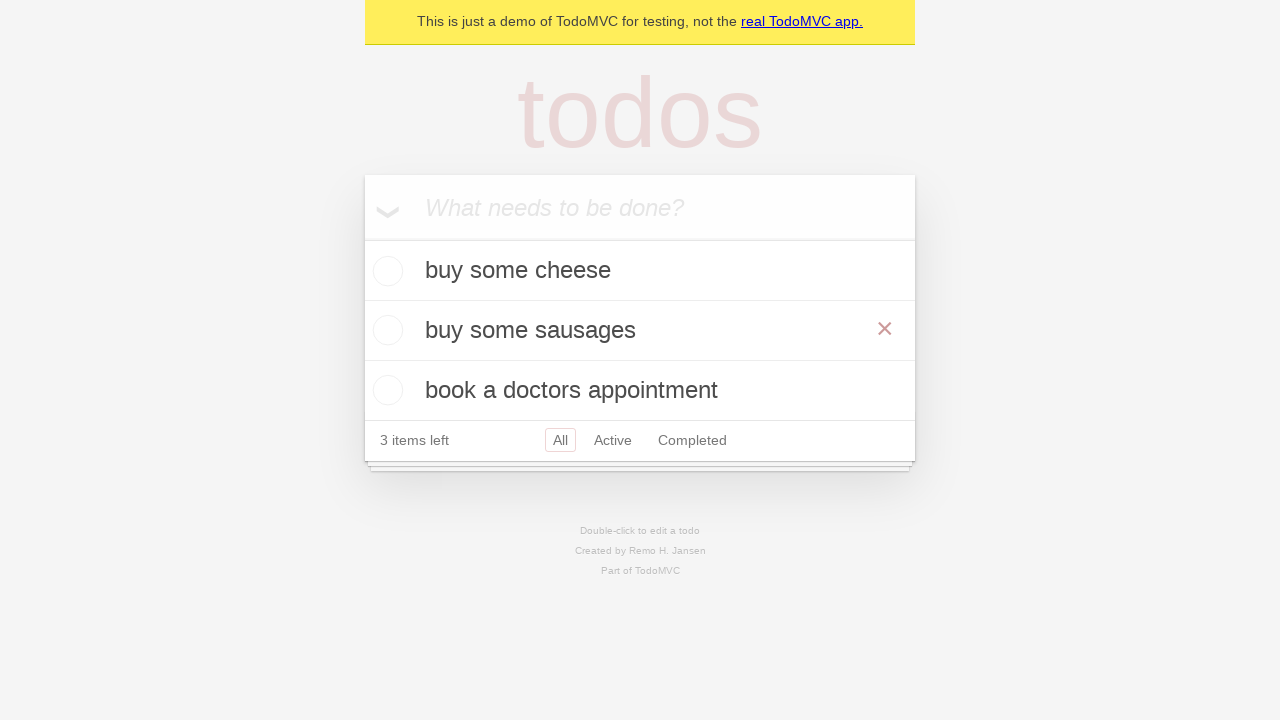